Tests dropdown selection functionality by selecting different options using various methods (by index, value, and visible text)

Starting URL: https://www.hyrtutorials.com/p/html-dropdown-elements-practice.html

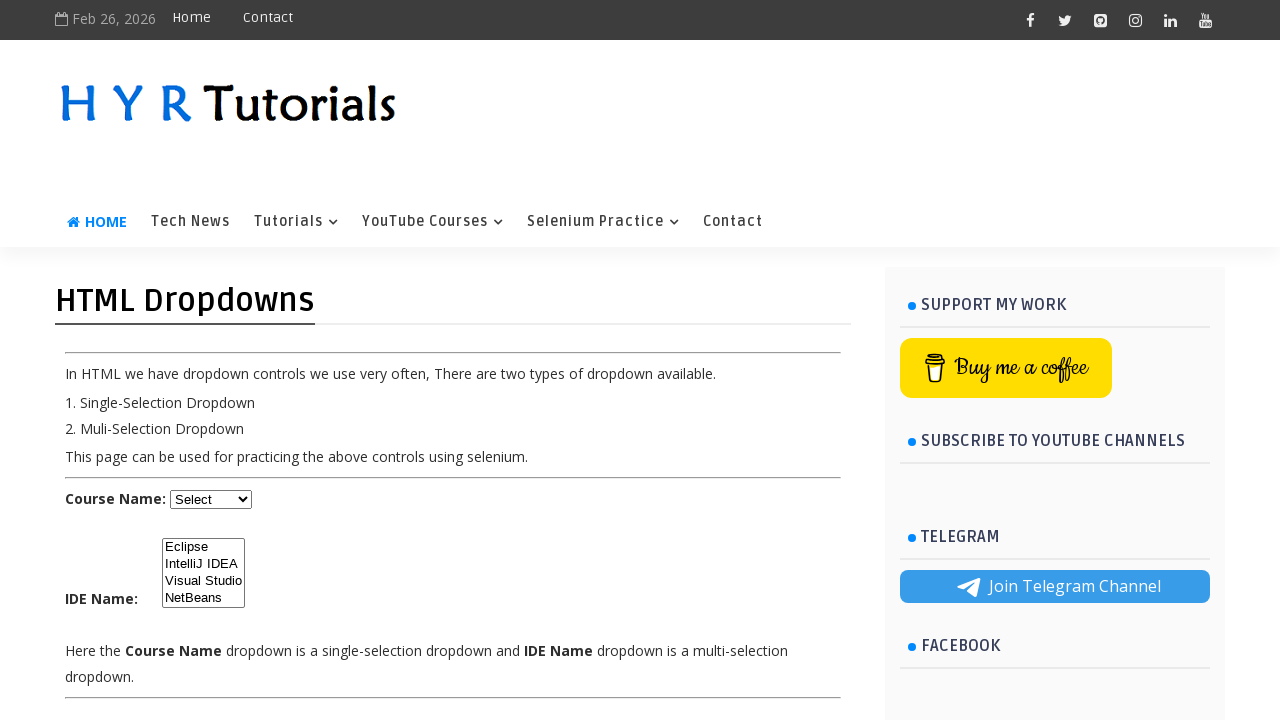

Located dropdown element with id 'course'
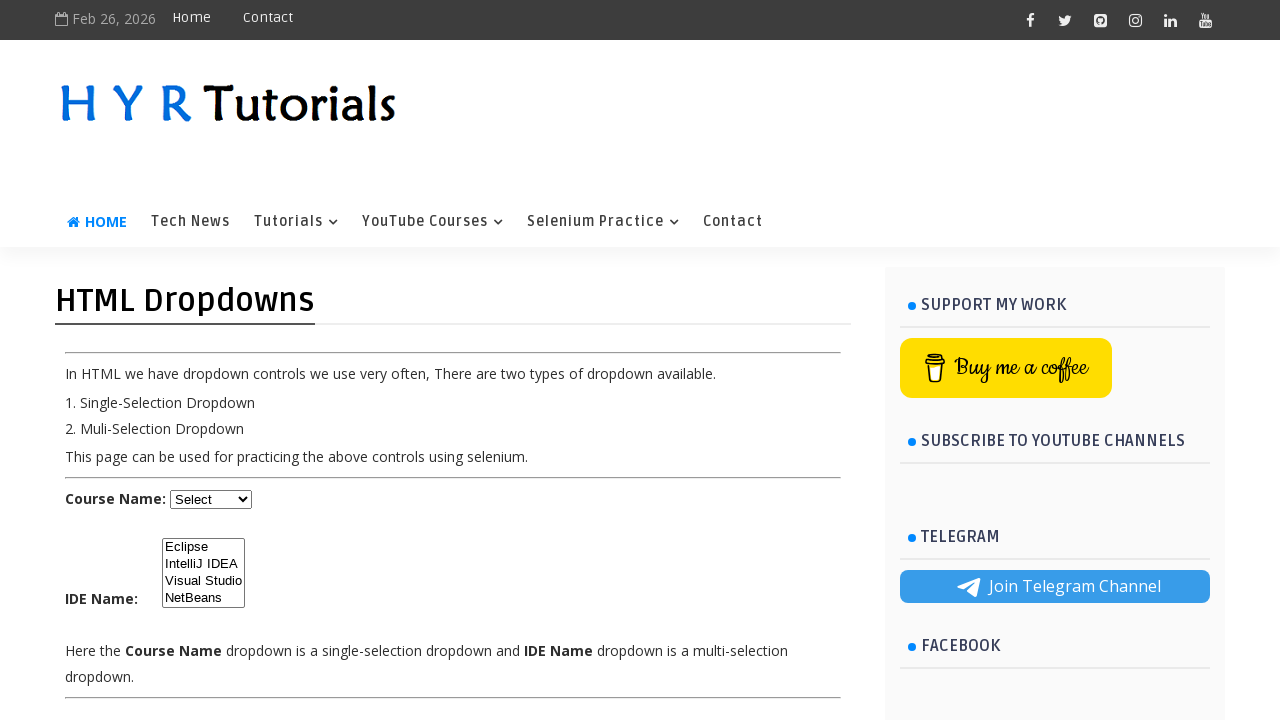

Selected dropdown option by index 2 (3rd option) on #course
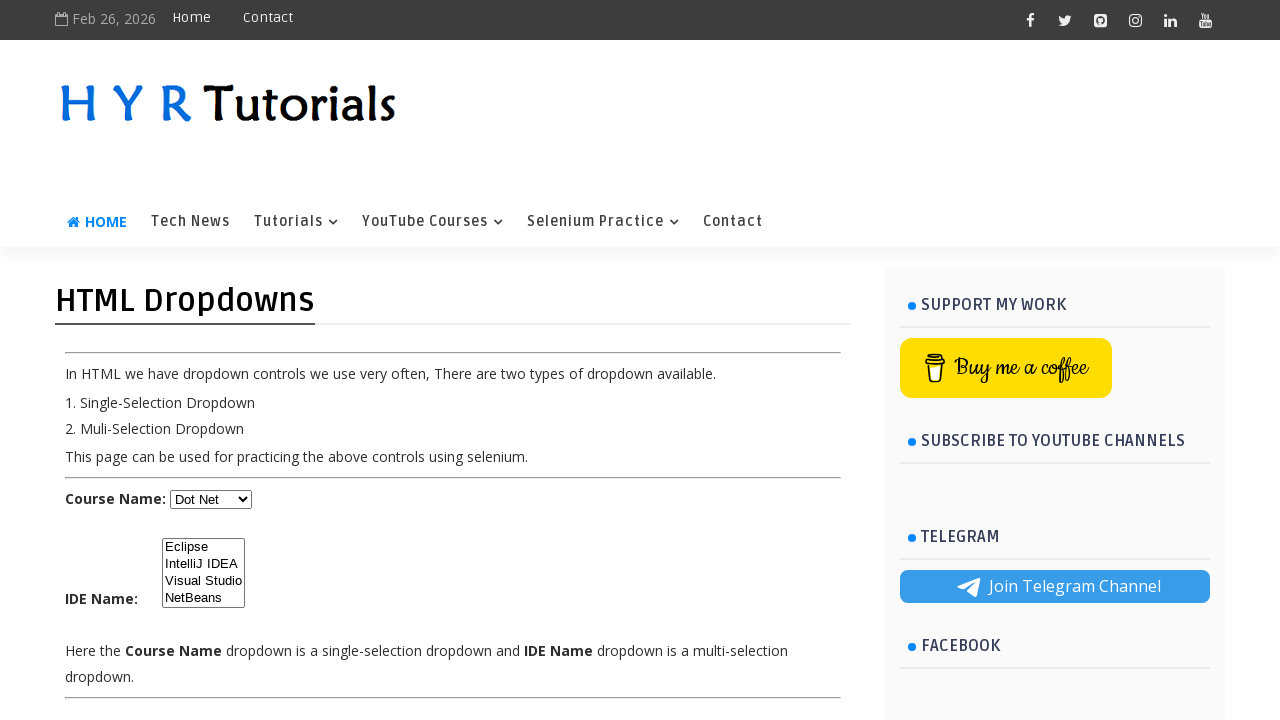

Selected dropdown option by value 'python' on #course
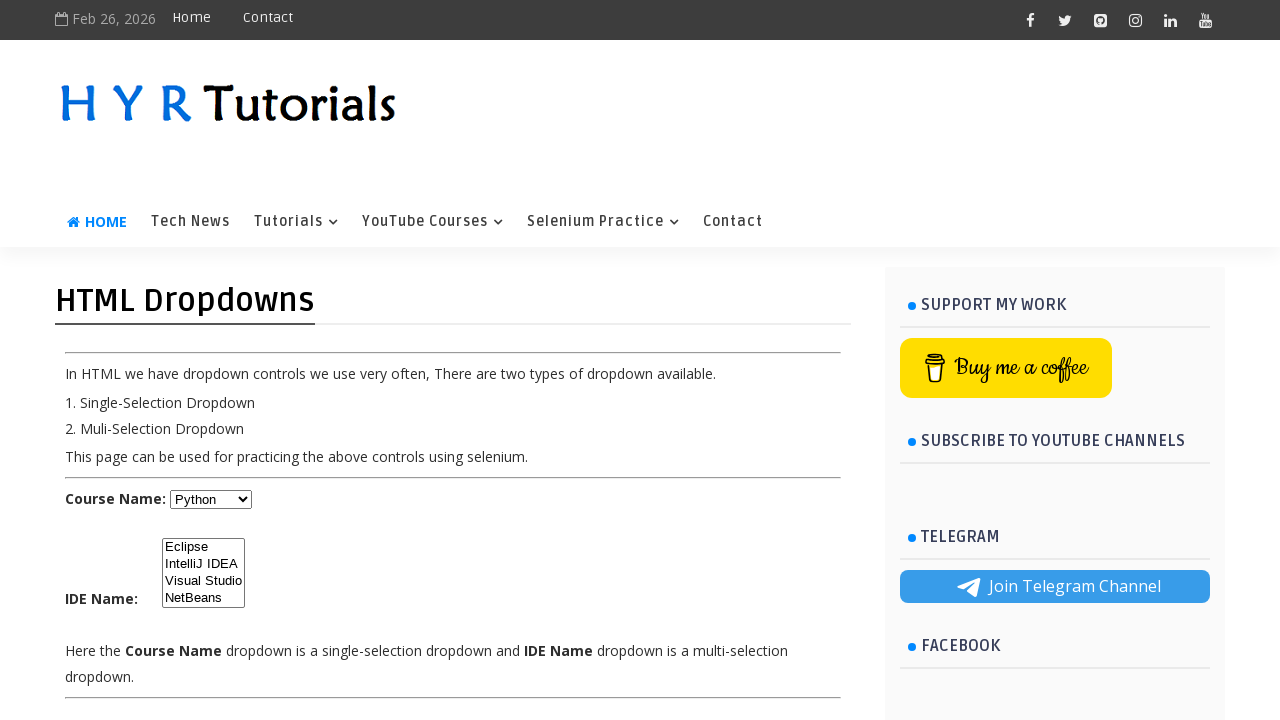

Selected dropdown option by label 'Javascript' on #course
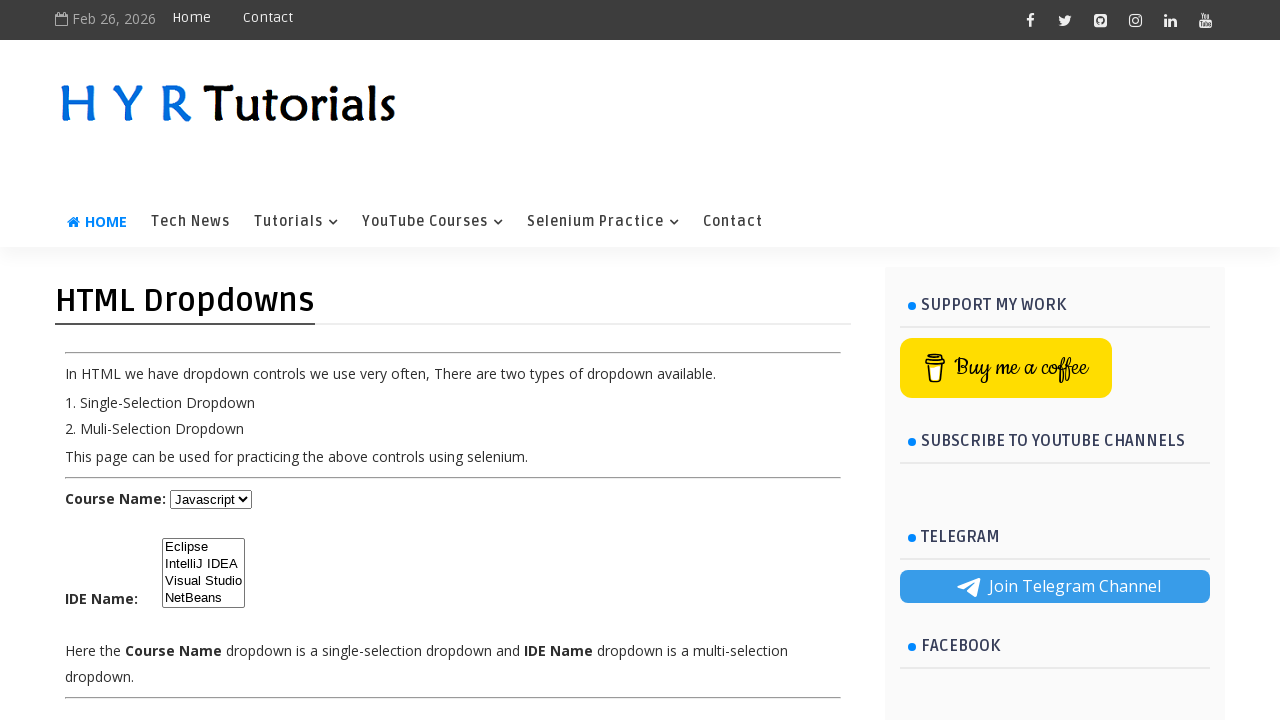

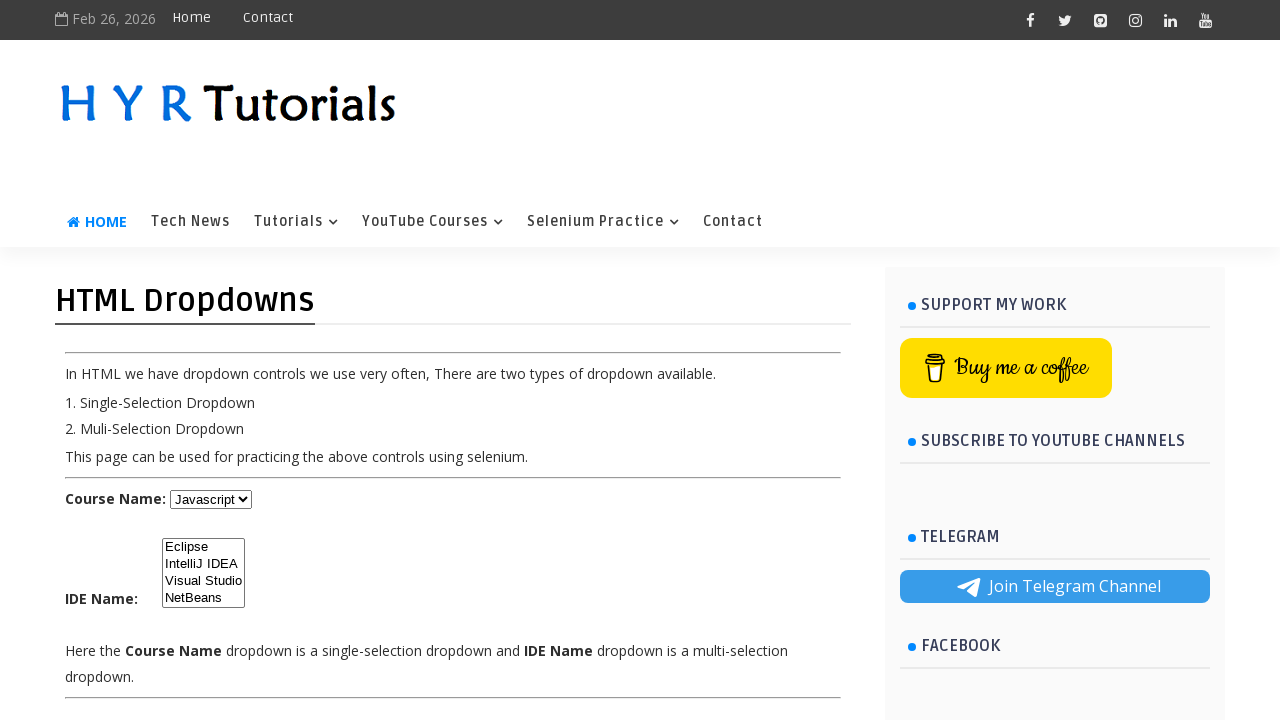